Tests that clicking login button with empty inputs shows an appropriate error message

Starting URL: https://www.saucedemo.com/

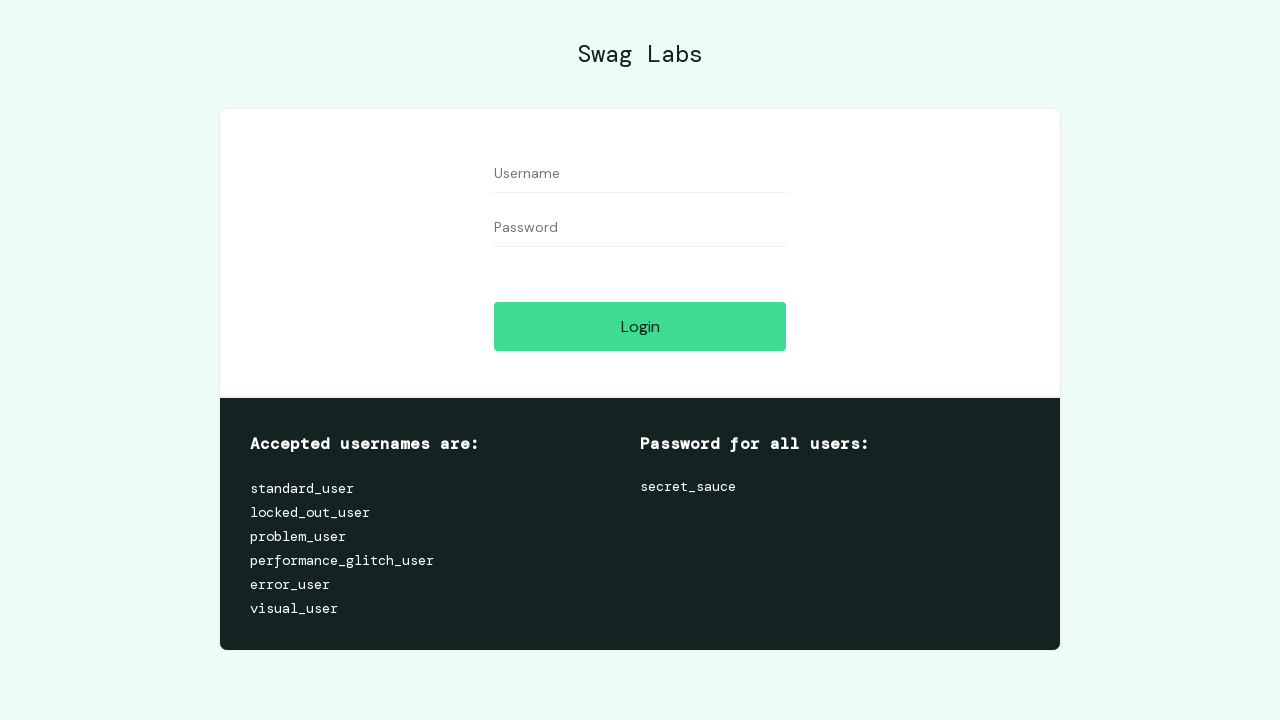

Clicked login button without entering any credentials at (640, 326) on input#login-button
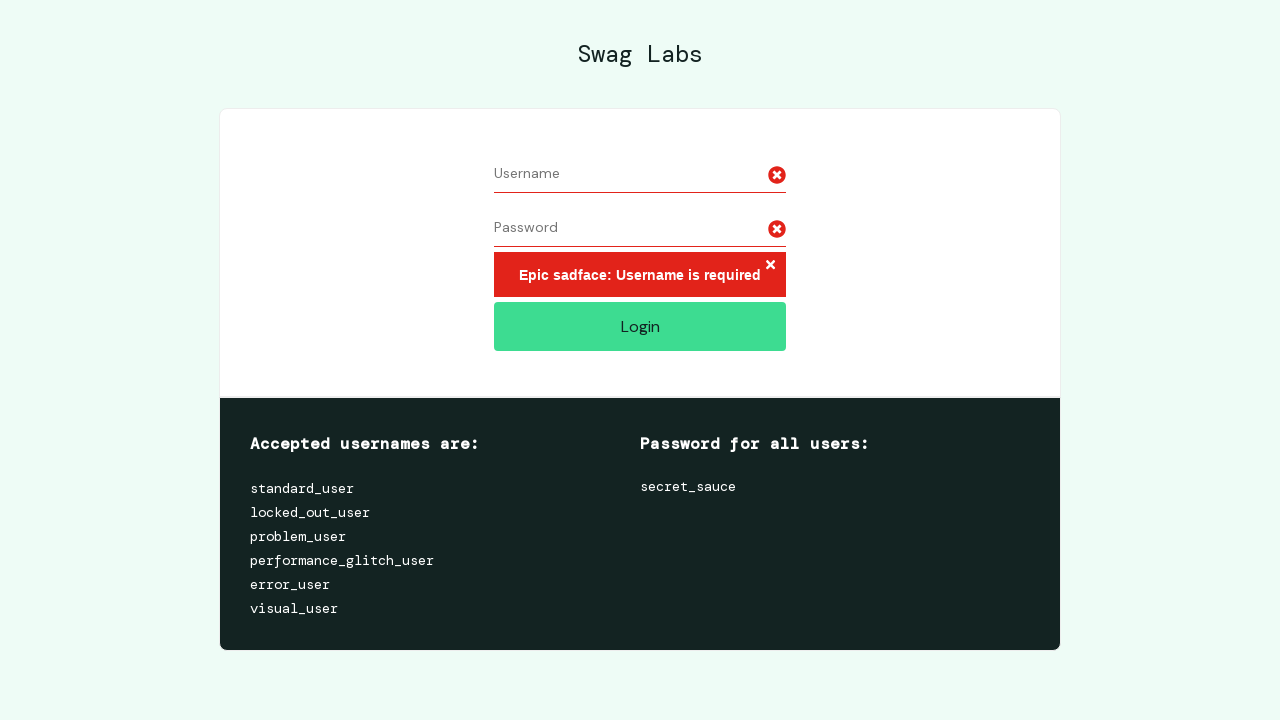

Error message appeared after clicking login with empty inputs
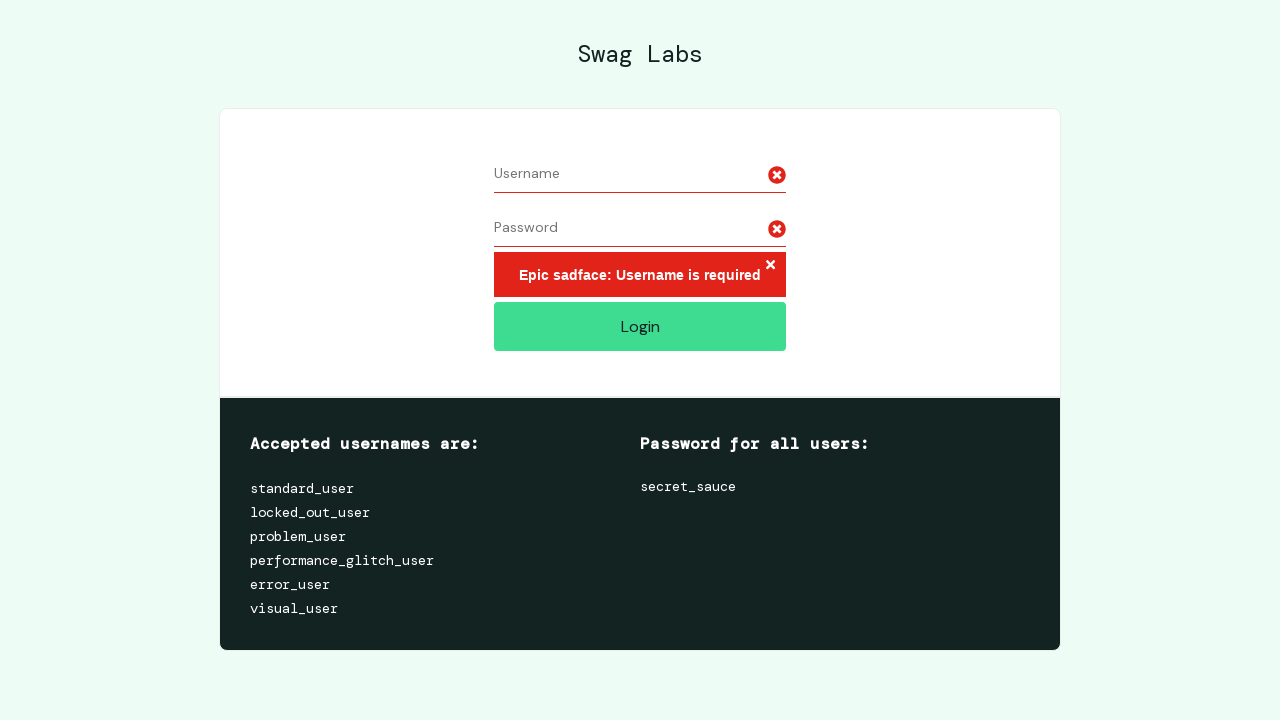

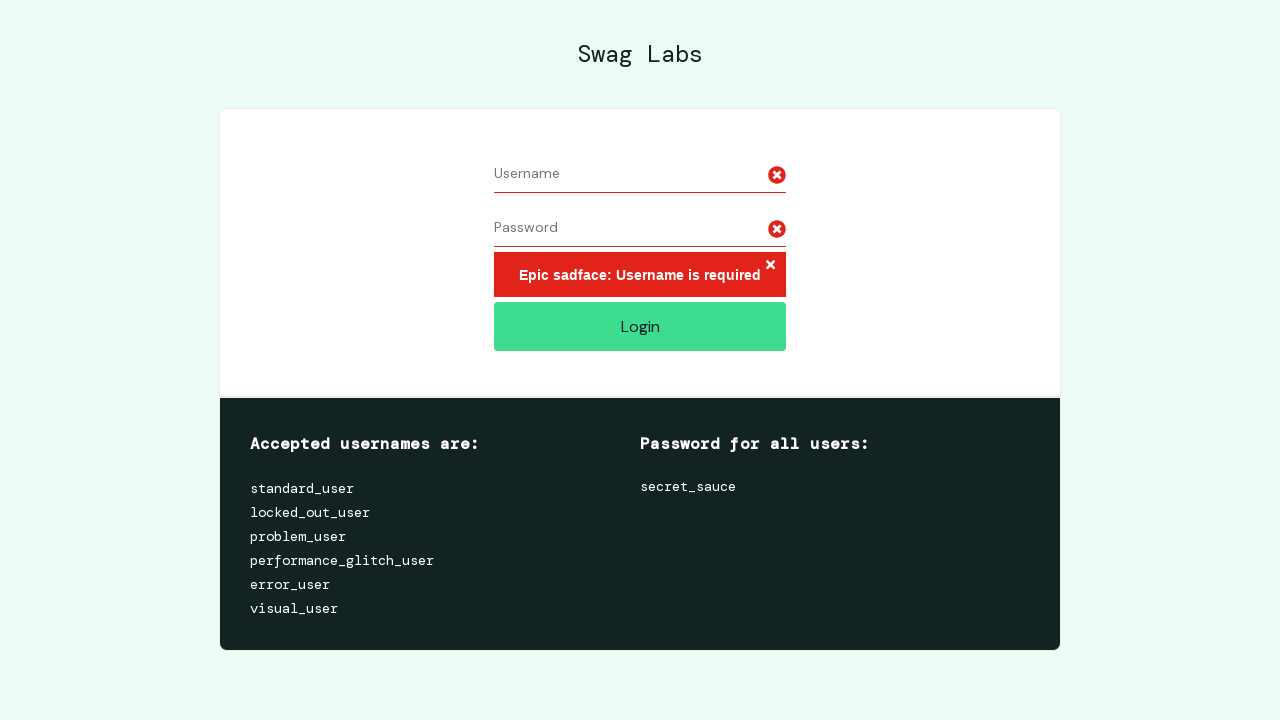